Tests navigation to the registration page by clicking the registration link and verifying the submit button is displayed on the registration form.

Starting URL: https://qa.koel.app/

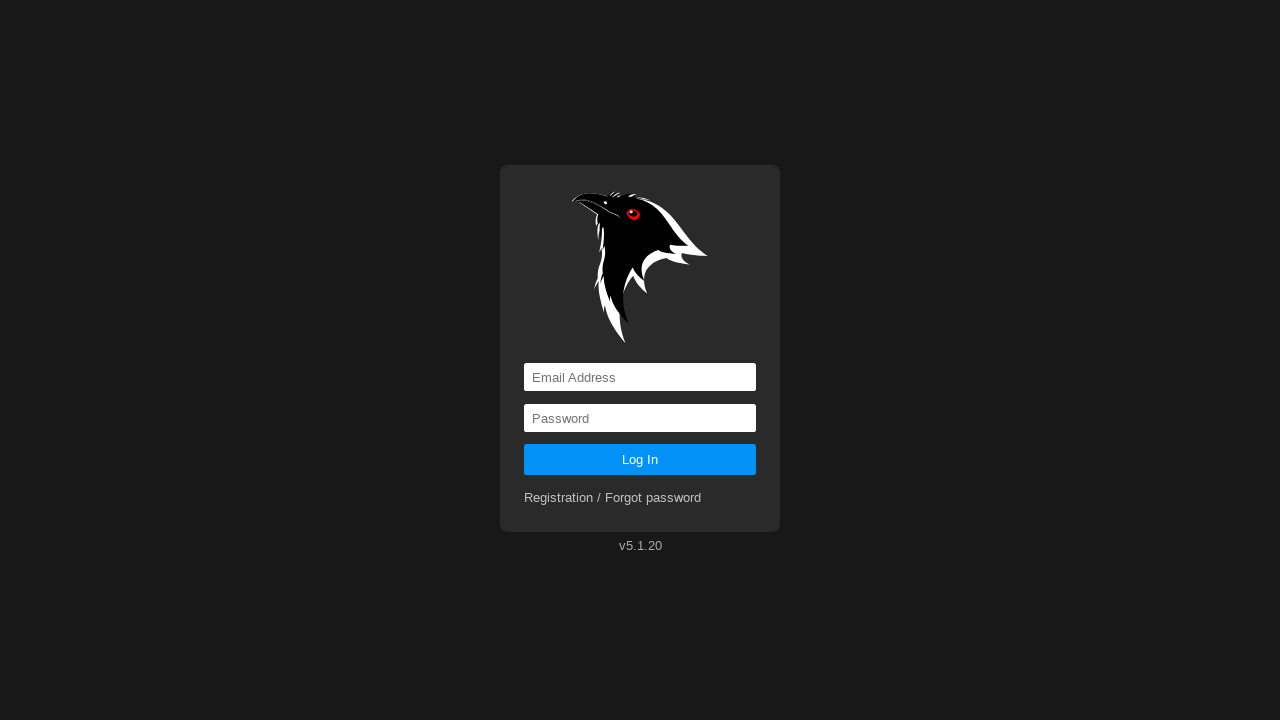

Clicked registration link to navigate to registration page at (613, 498) on a[href='registration']
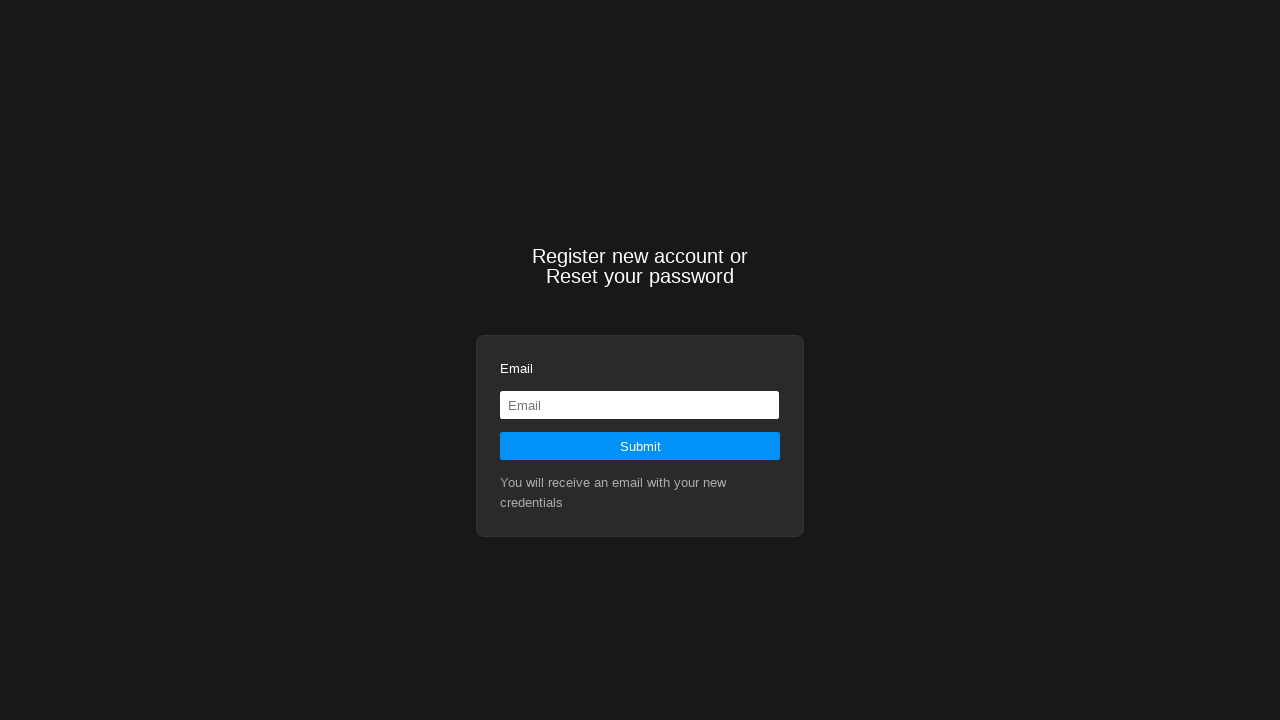

Located submit button on registration page
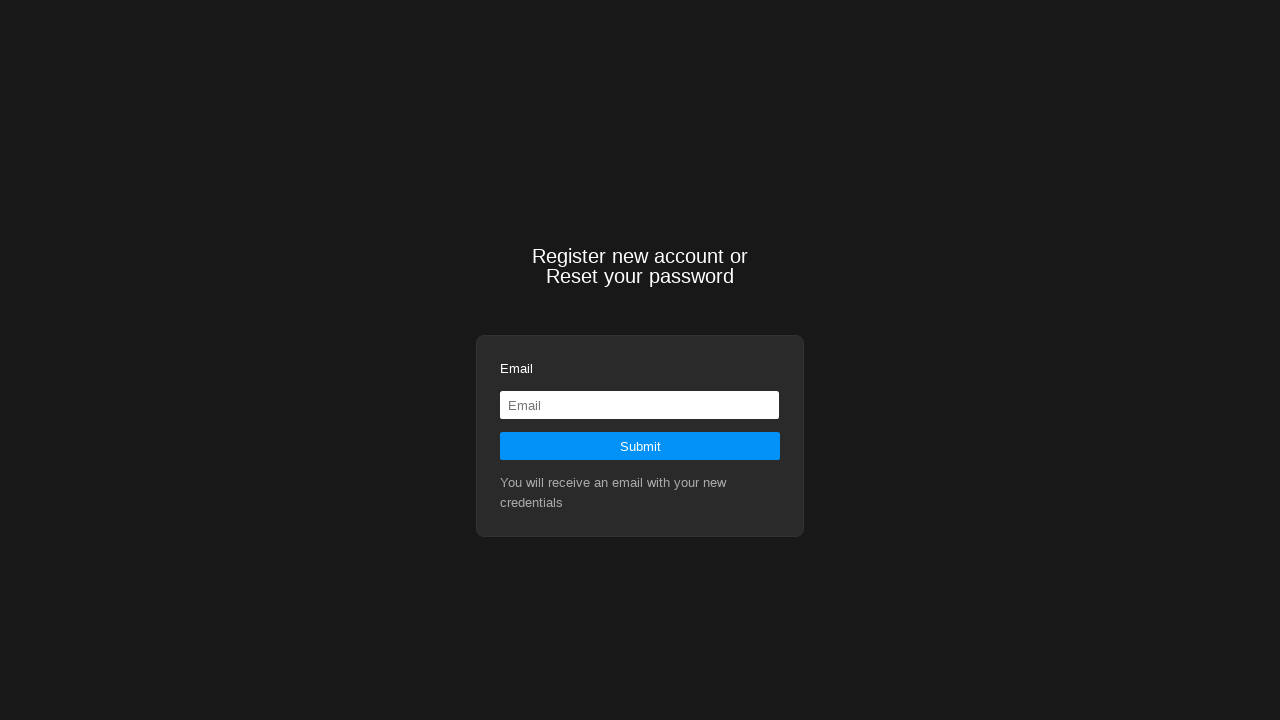

Submit button became visible on registration page
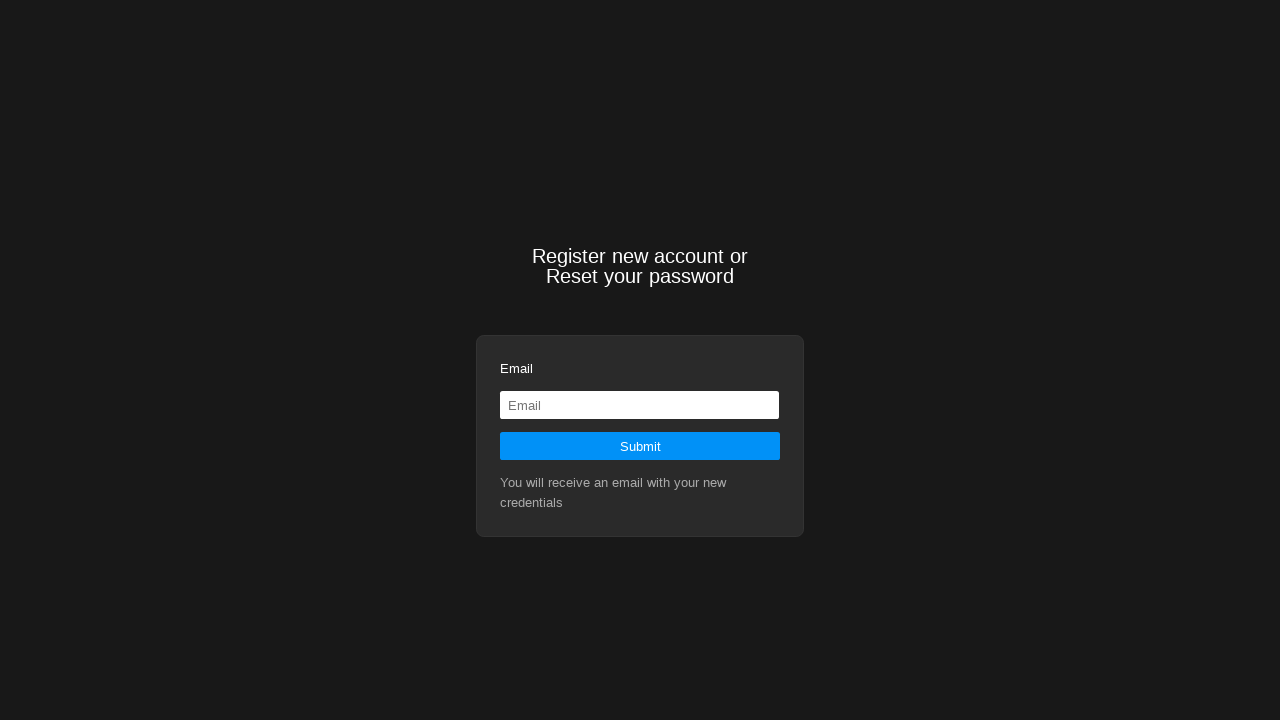

Verified submit button is displayed on registration form
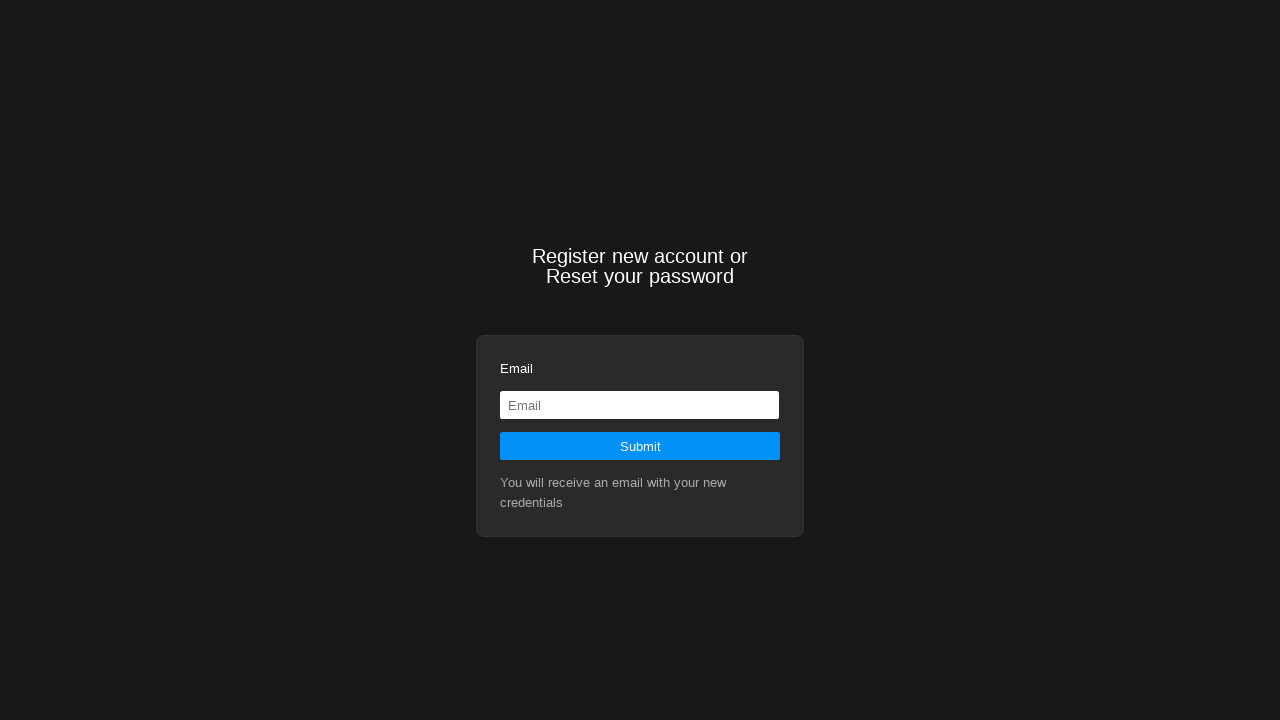

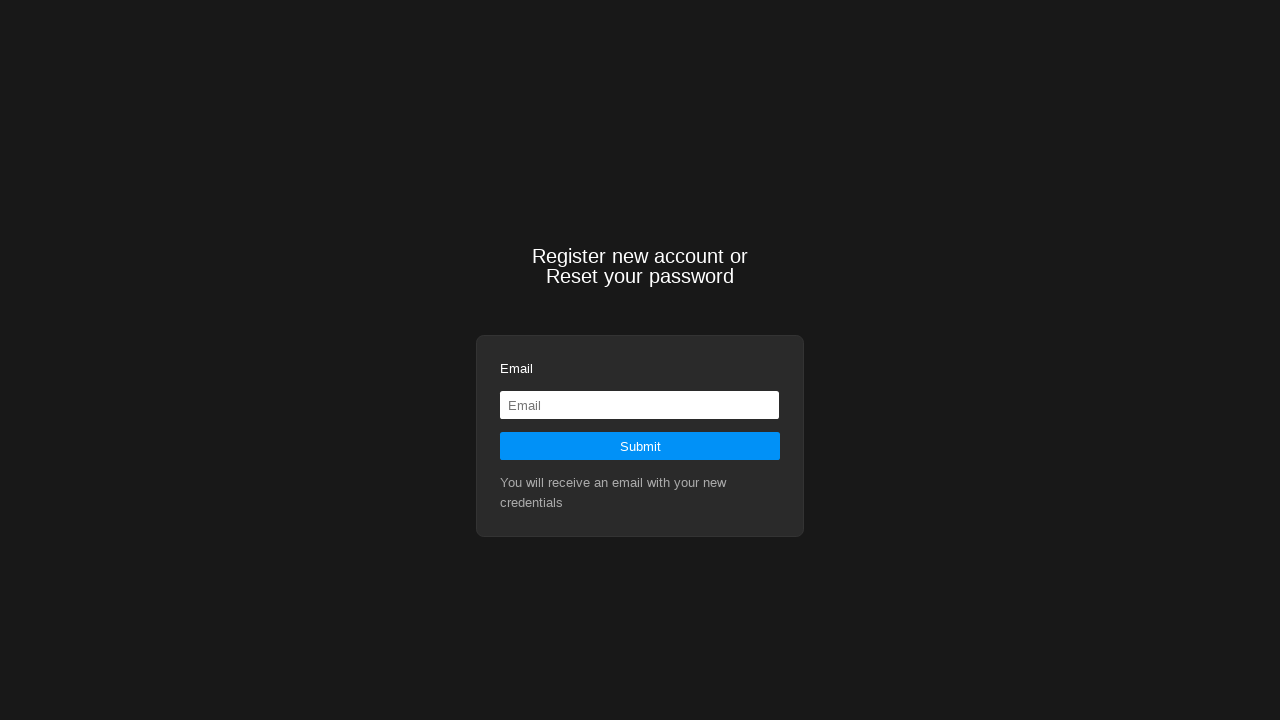